Tests double-clicking on a Submit button

Starting URL: https://zimaev.github.io/text_input/

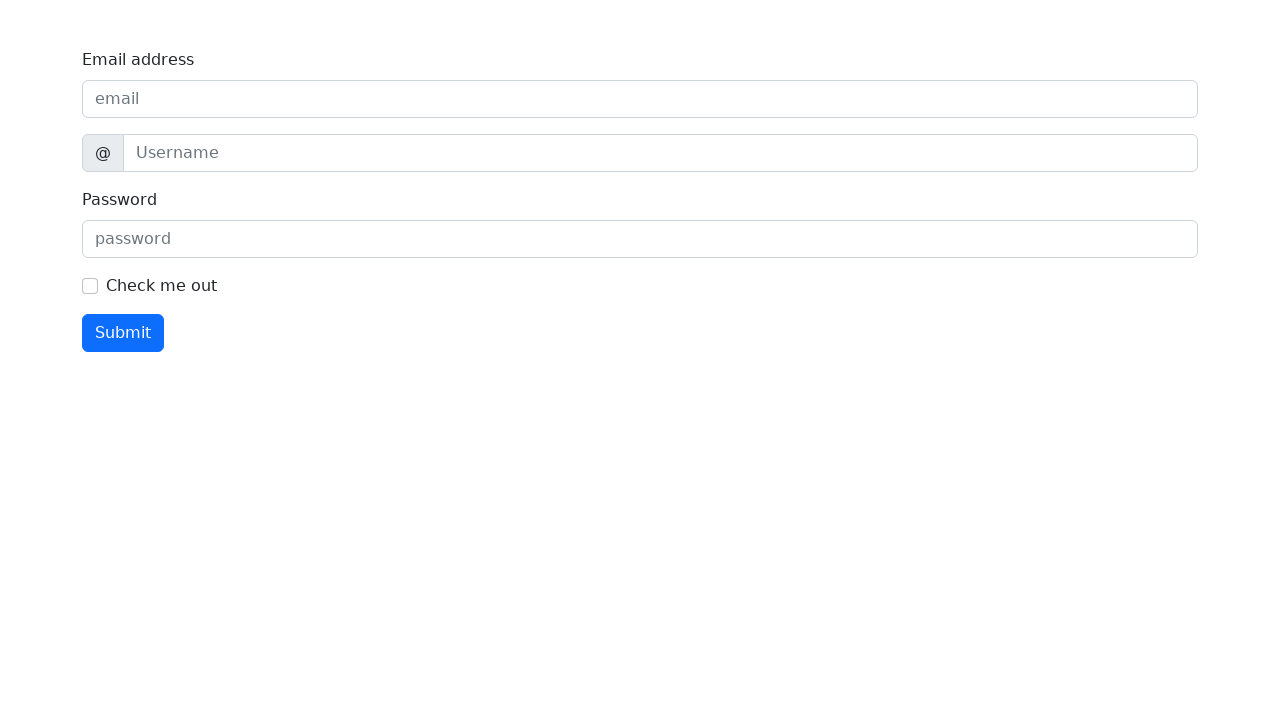

Navigated to text input page
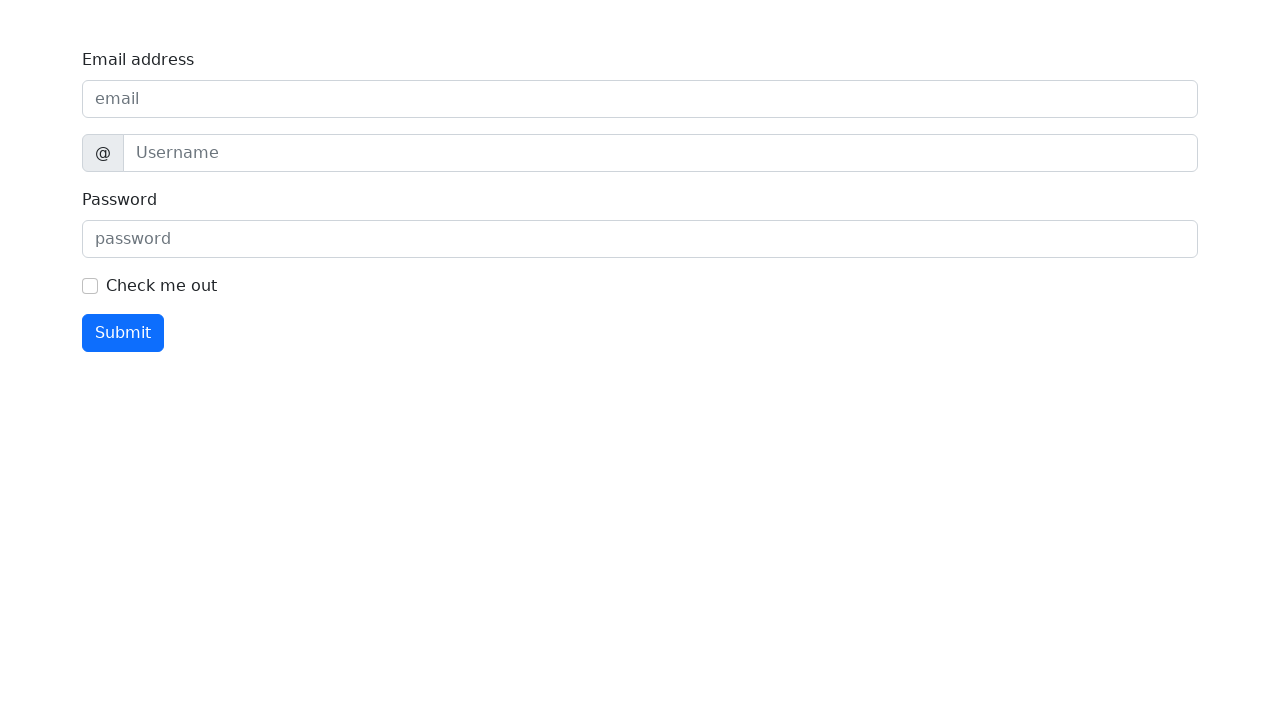

Double-clicked the Submit button at (123, 333) on internal:text="Submit"i
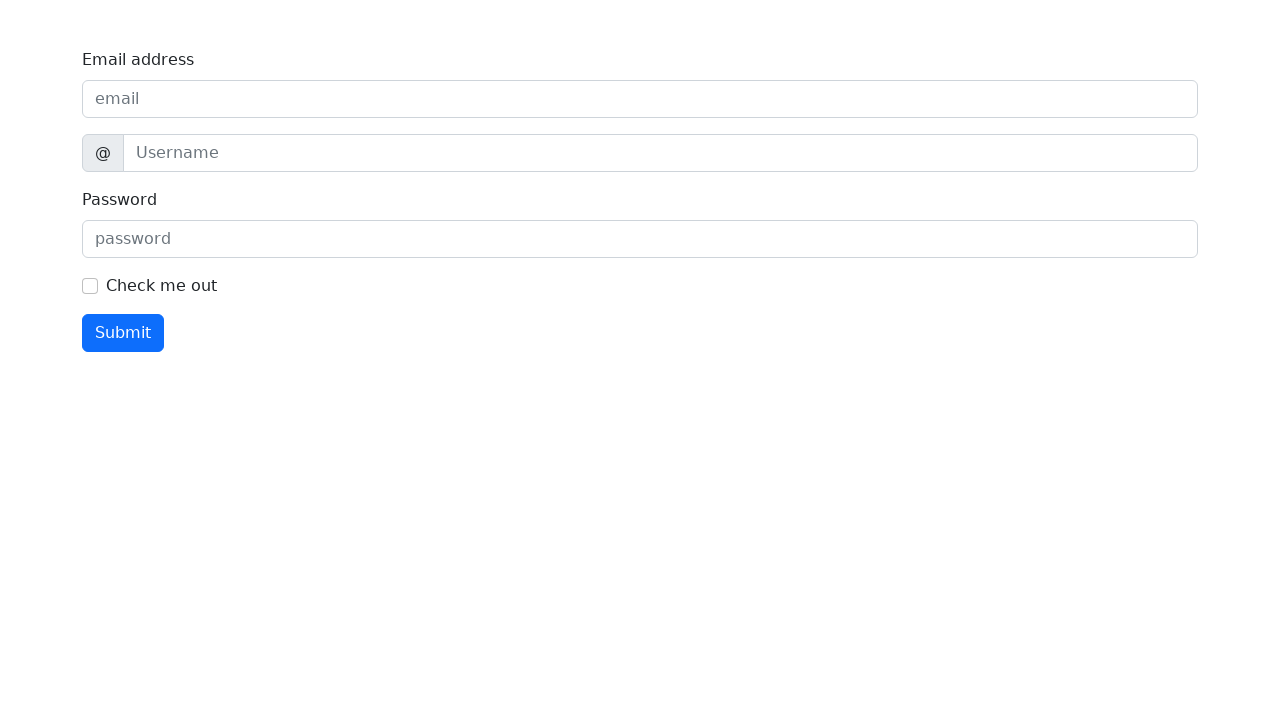

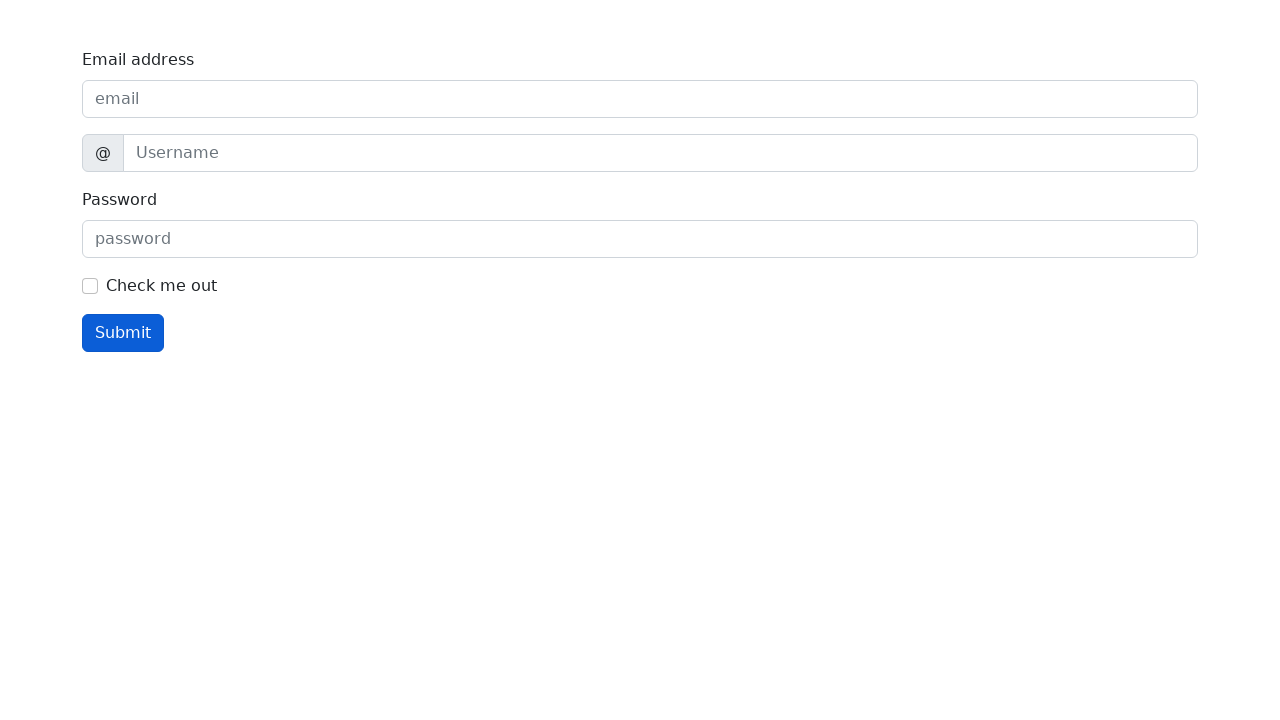